Tests window handling functionality by opening new windows, switching between them, counting opened tabs, and closing multiple windows

Starting URL: https://leafground.com/window.xhtml

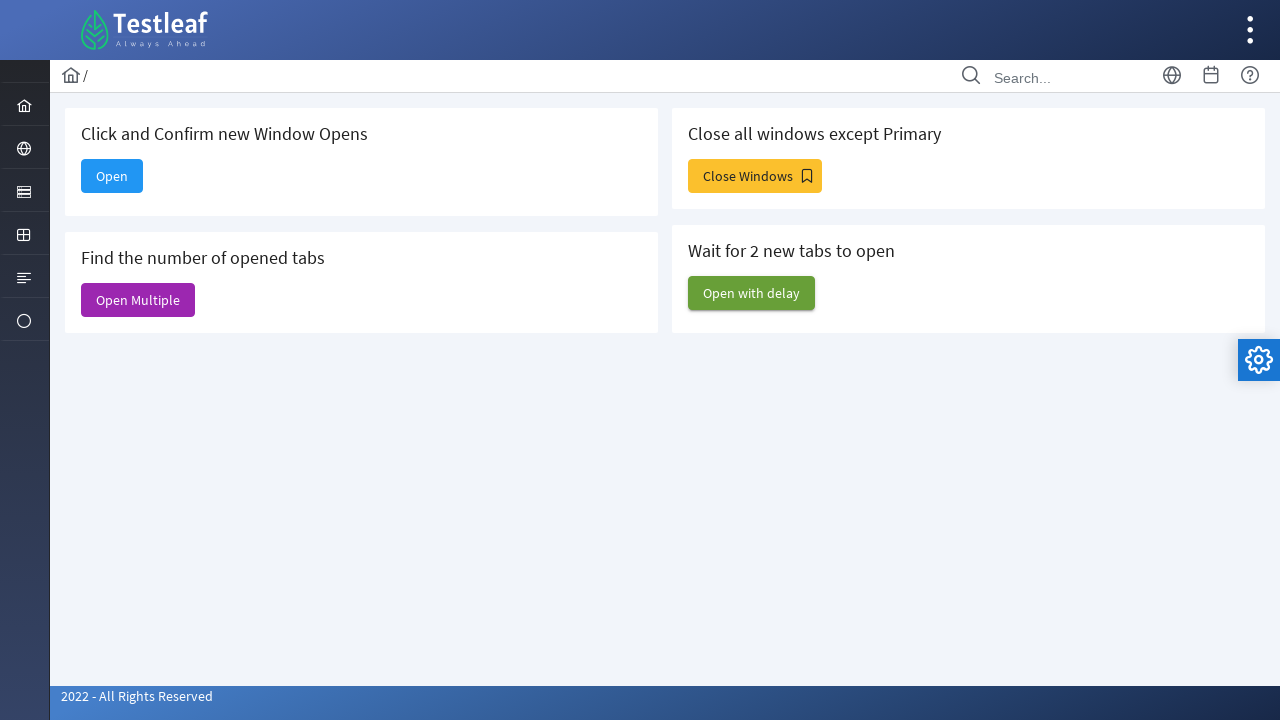

Stored initial page reference
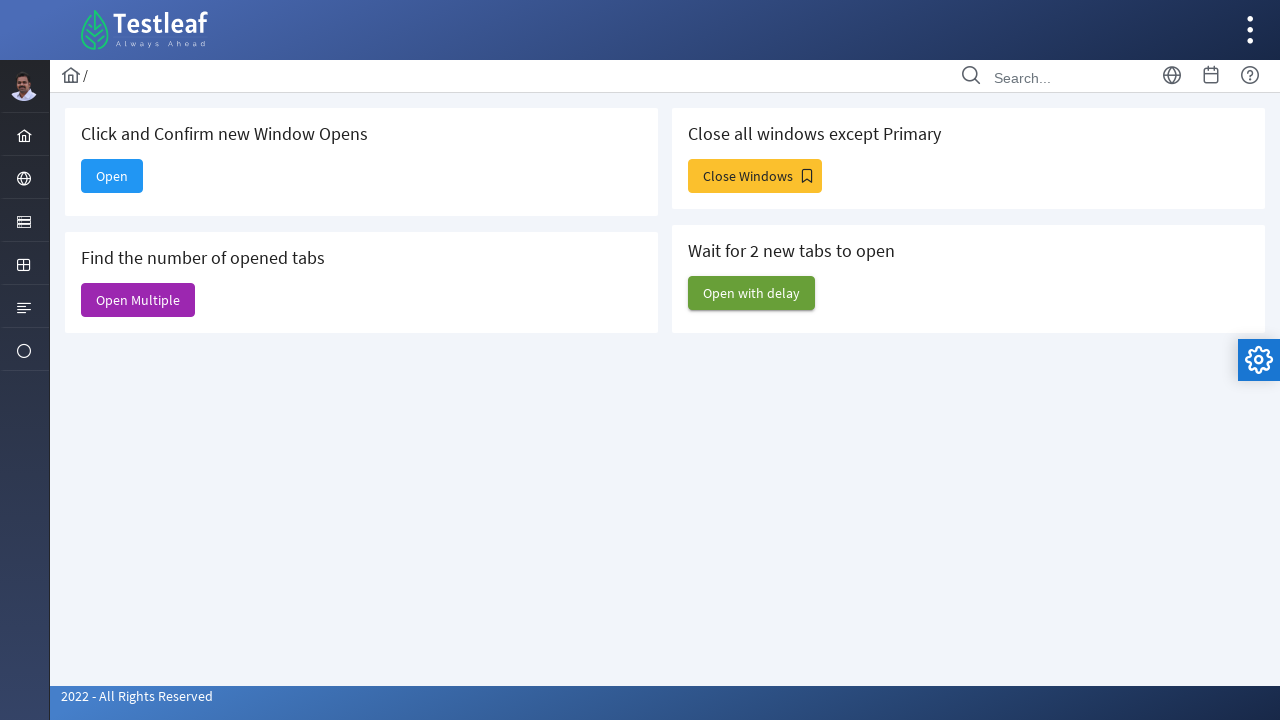

Clicked 'Open' button and new window opened at (112, 176) on xpath=//span[text()='Open']
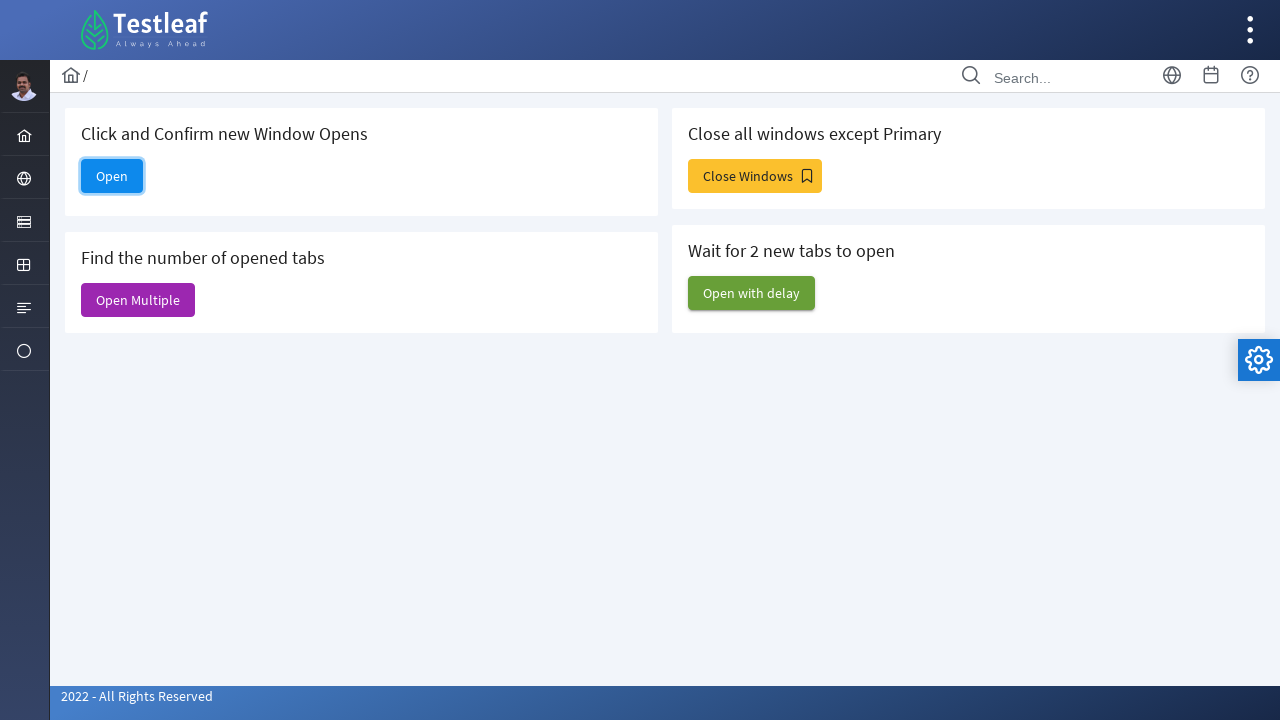

Retrieved new page title: 
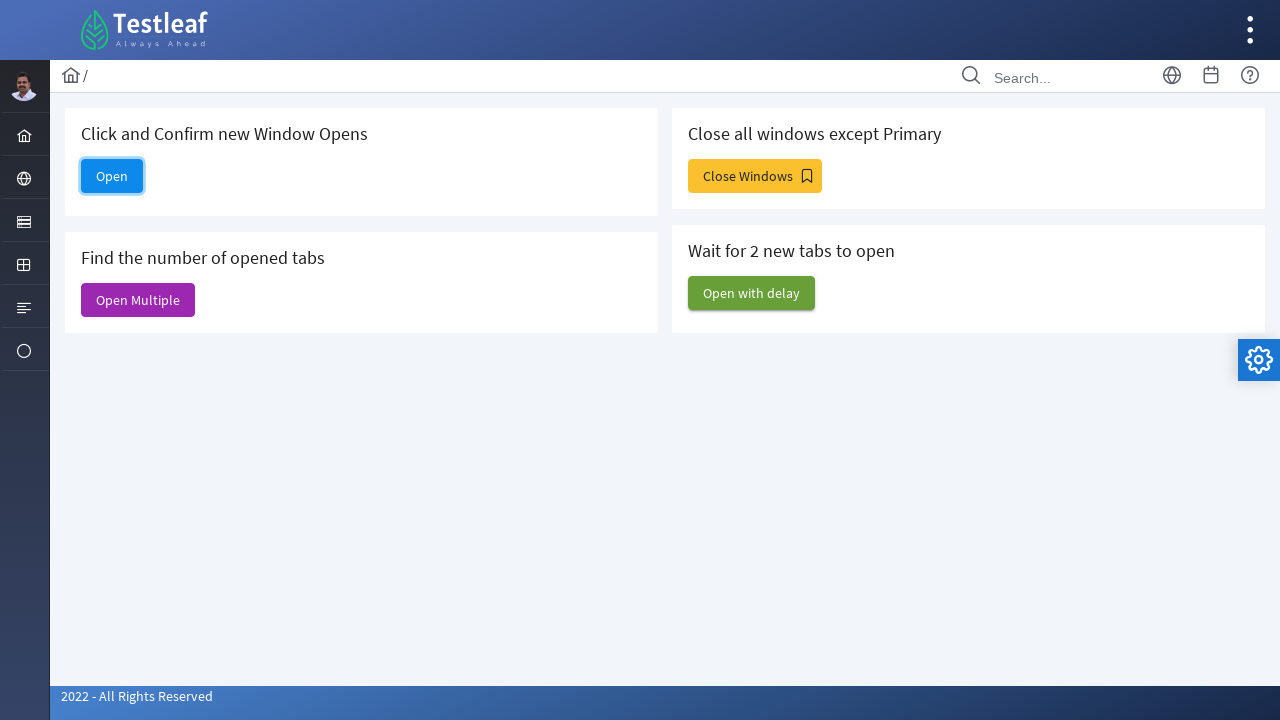

Closed the newly opened window
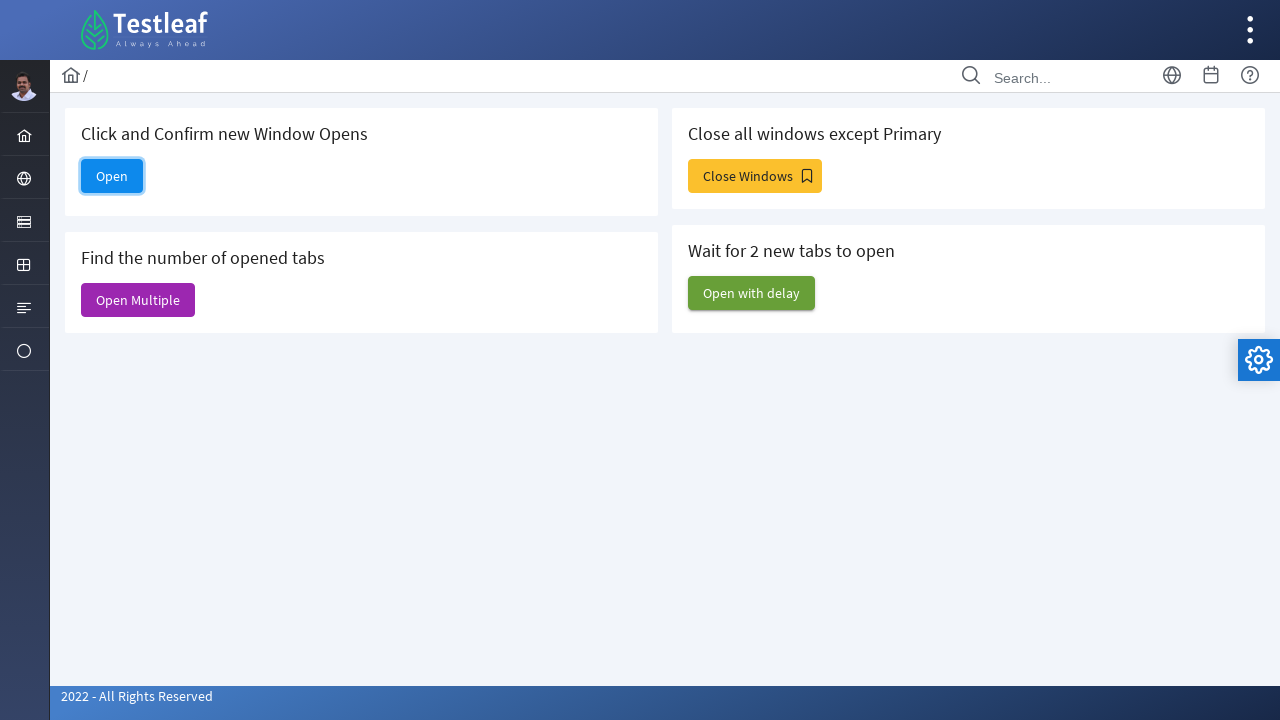

Counted pages before opening multiple windows
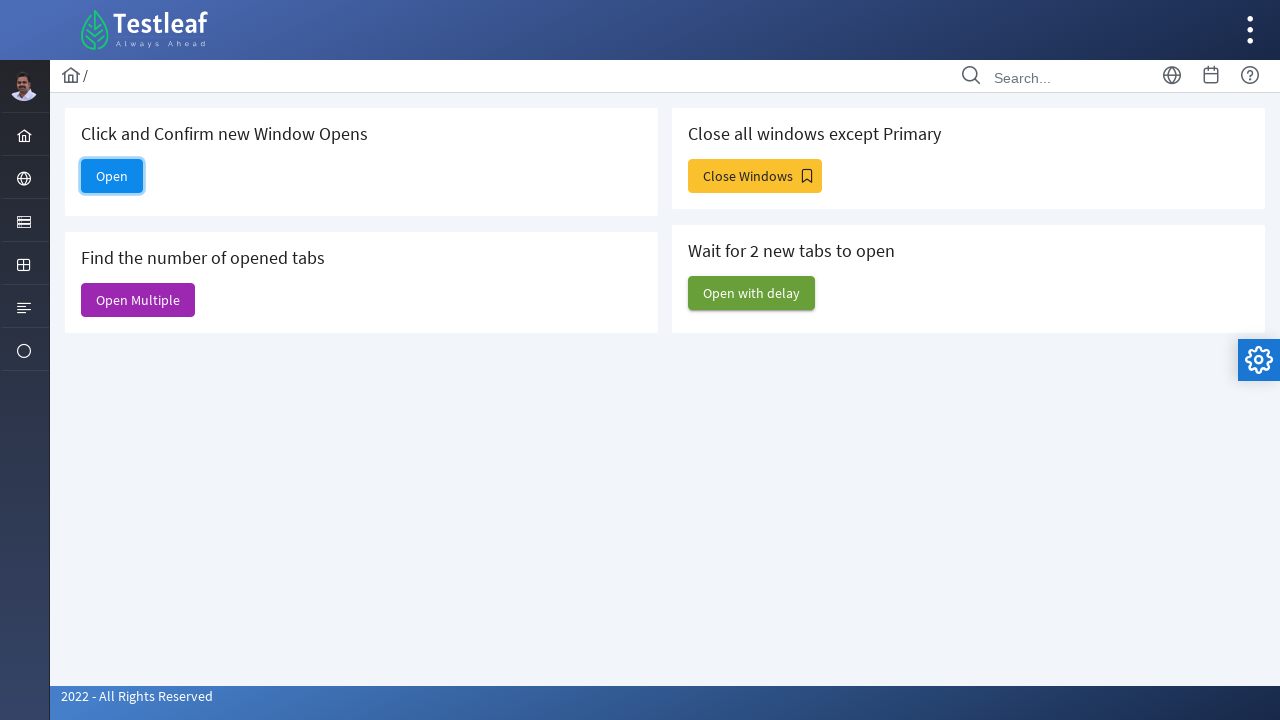

Clicked 'Open Multiple' button at (138, 300) on xpath=//span[text()='Open Multiple']
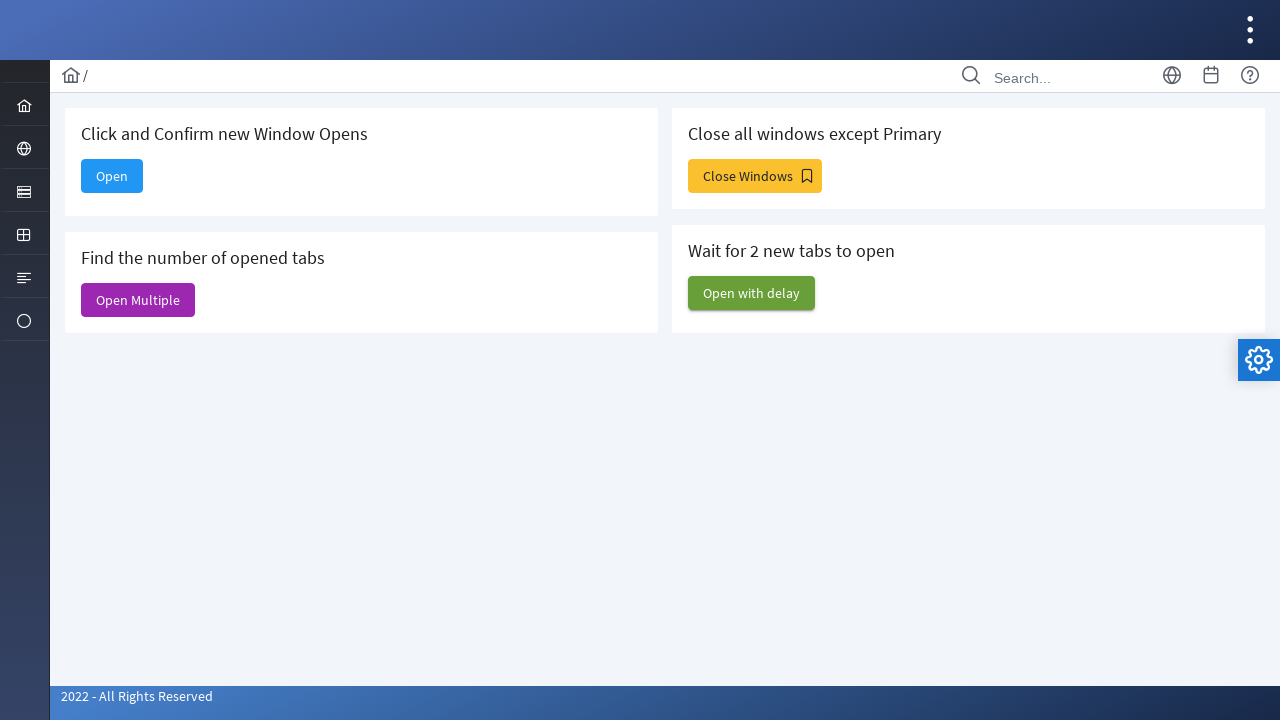

Waited 1 second for multiple windows to open
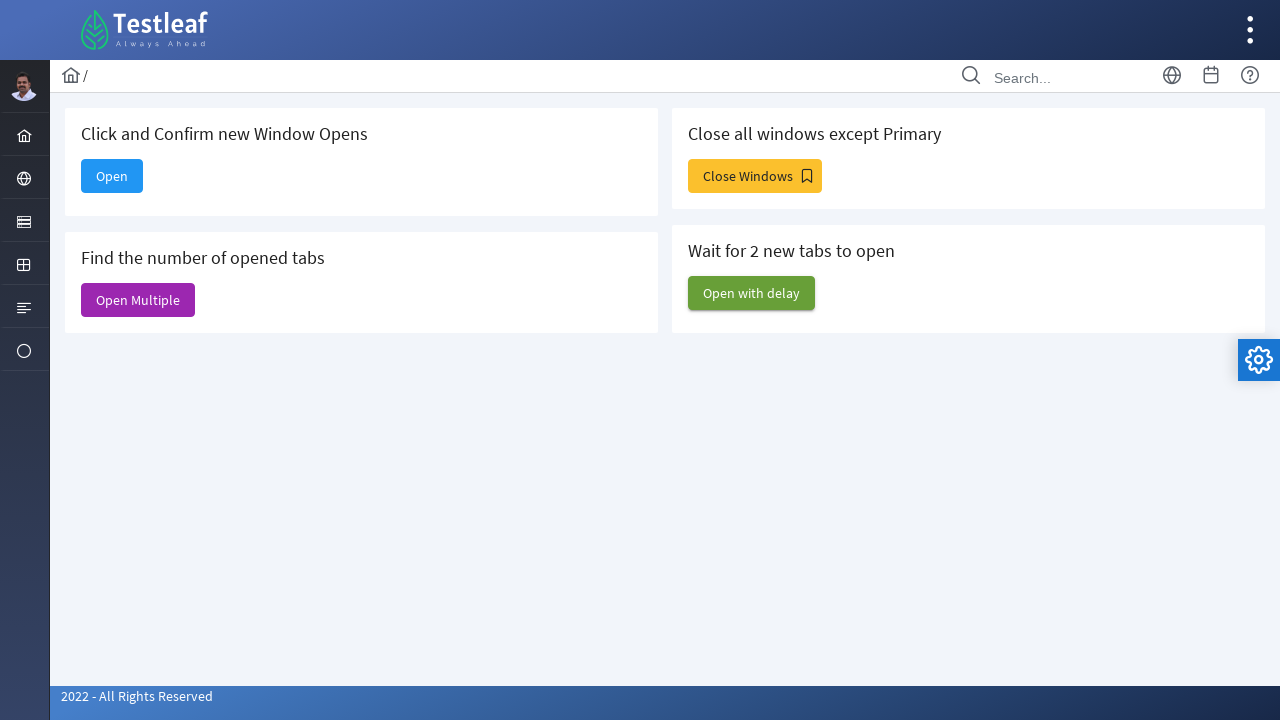

Counted opened windows: 6 total pages
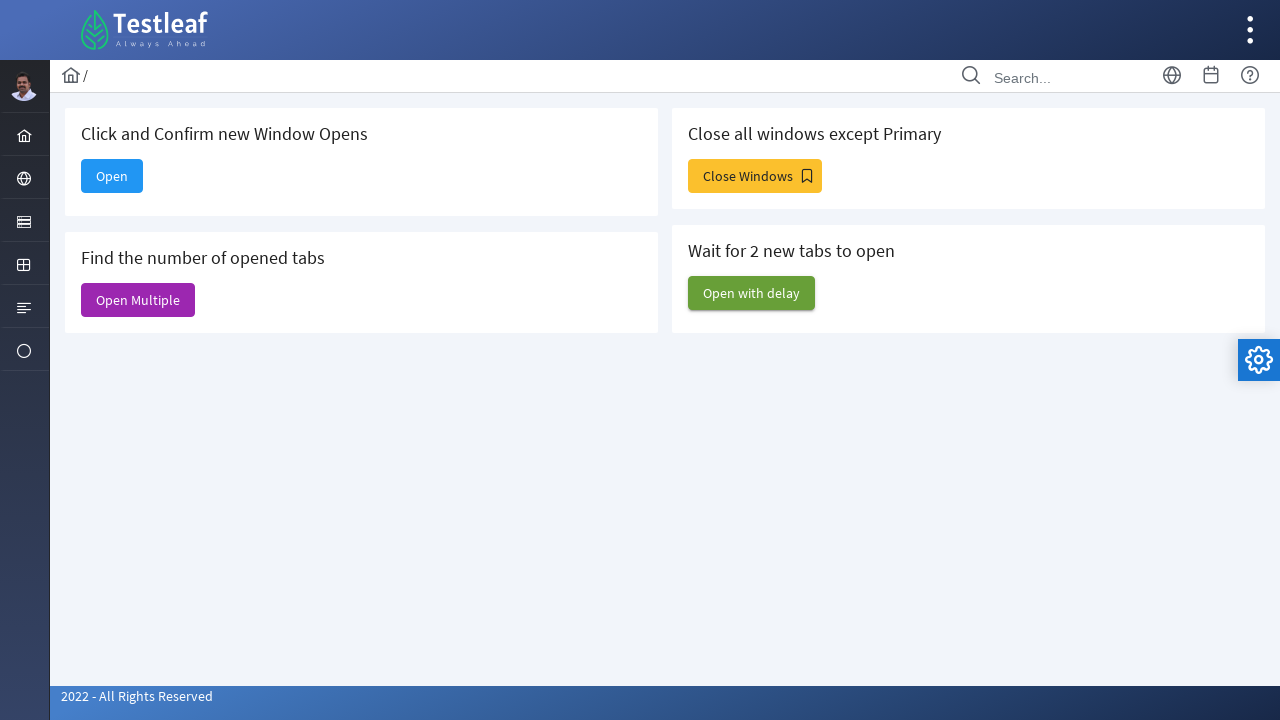

Closed a newly opened window
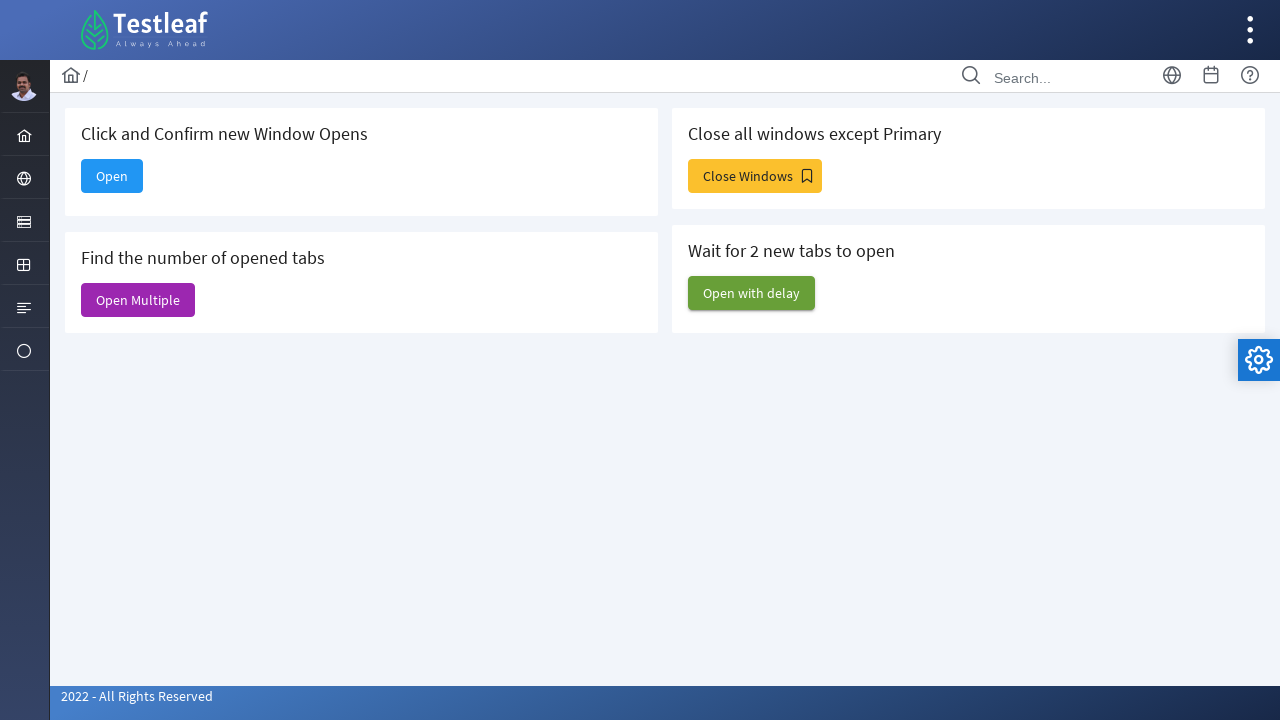

Closed a newly opened window
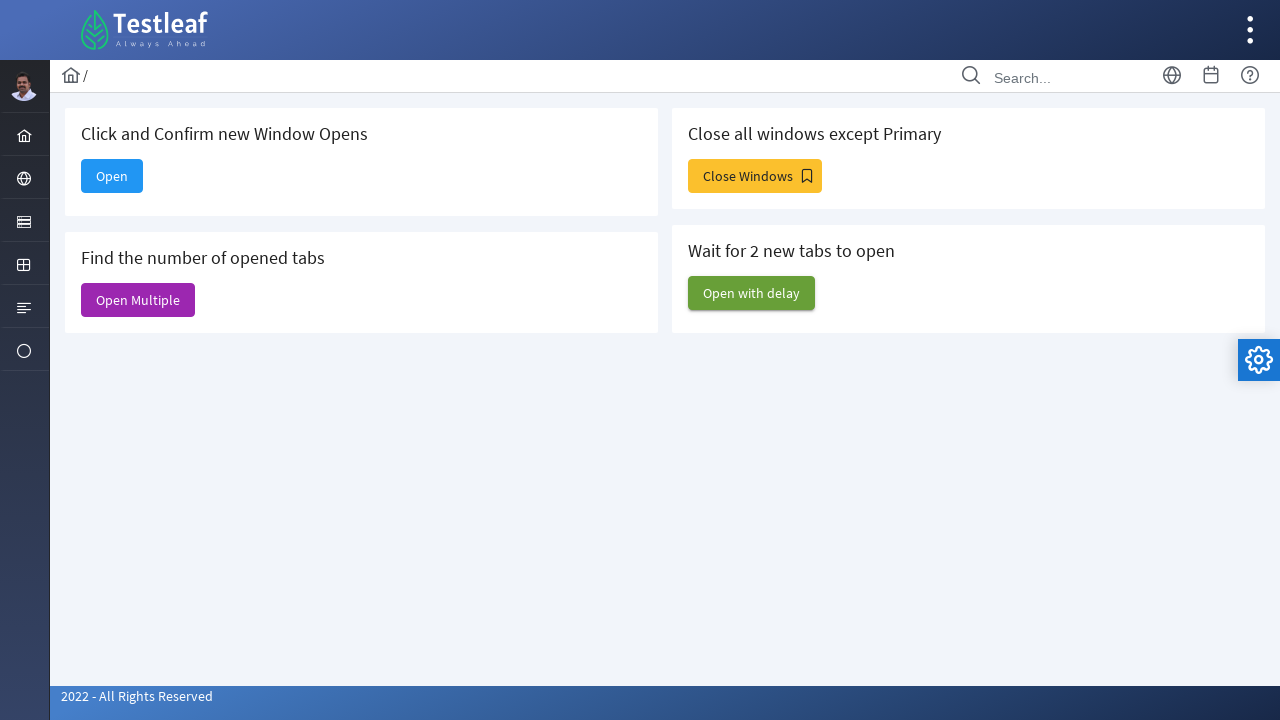

Closed a newly opened window
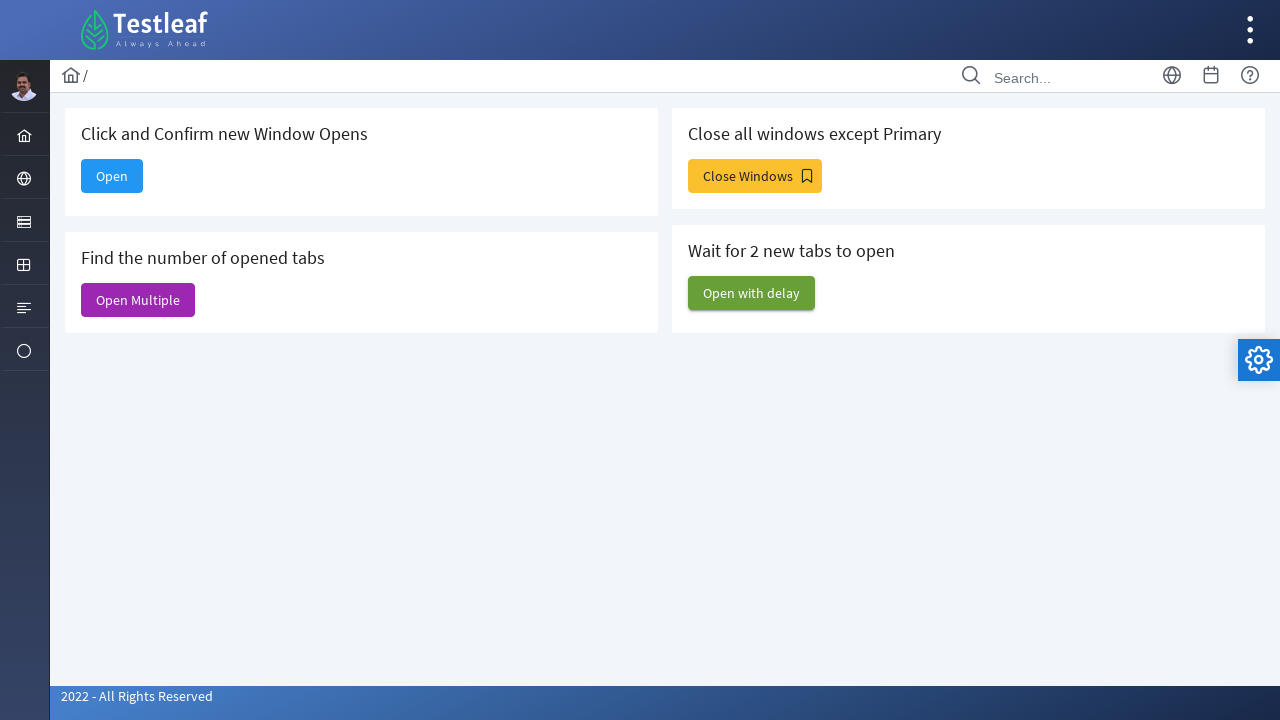

Closed a newly opened window
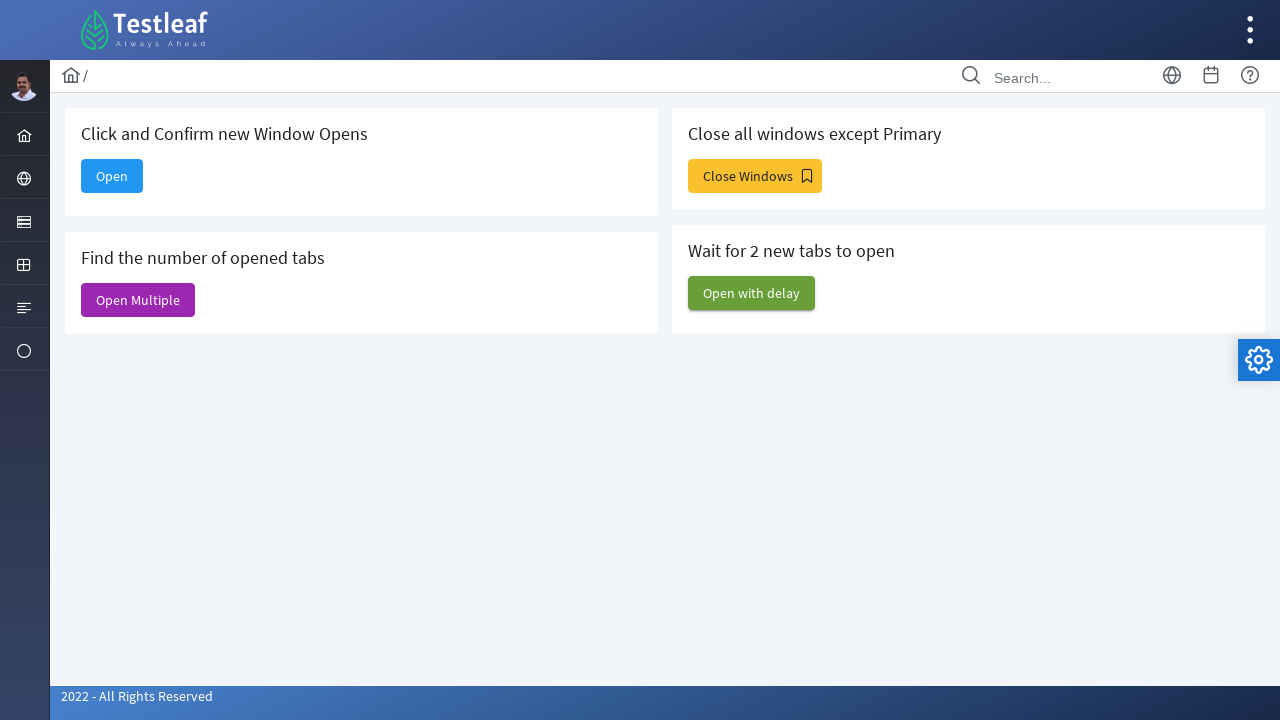

Closed a newly opened window
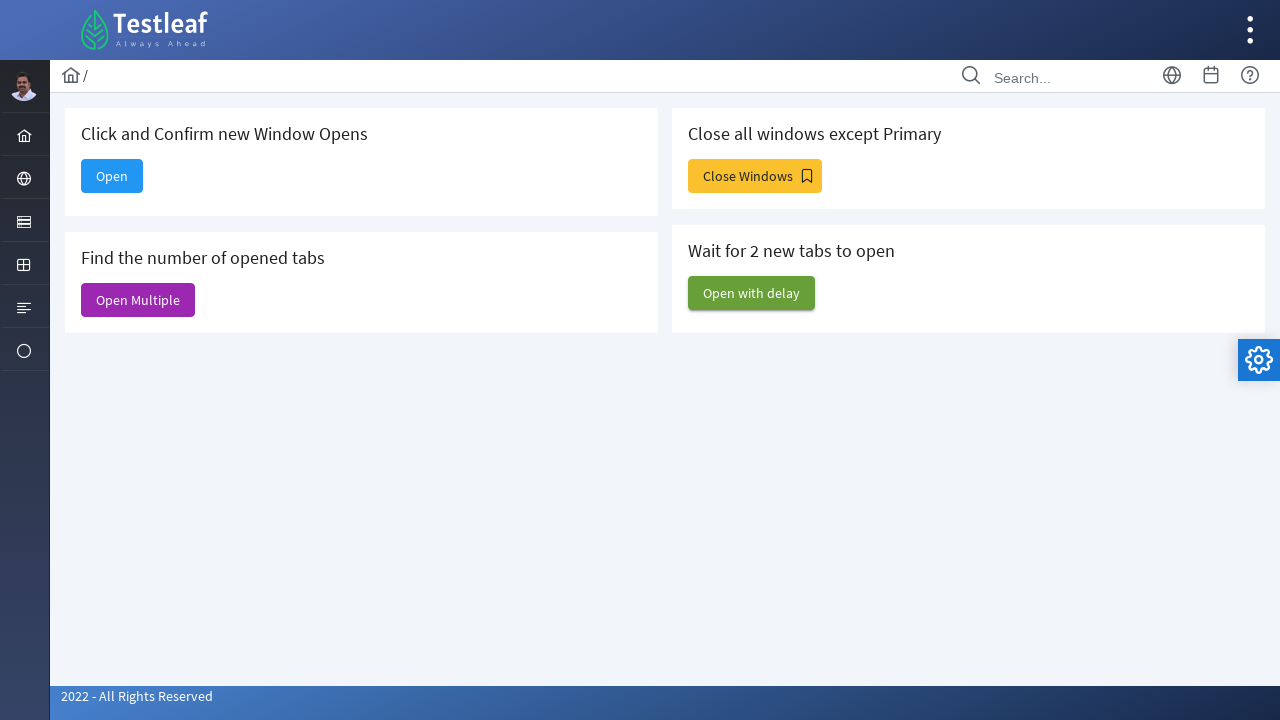

Counted pages before closing windows
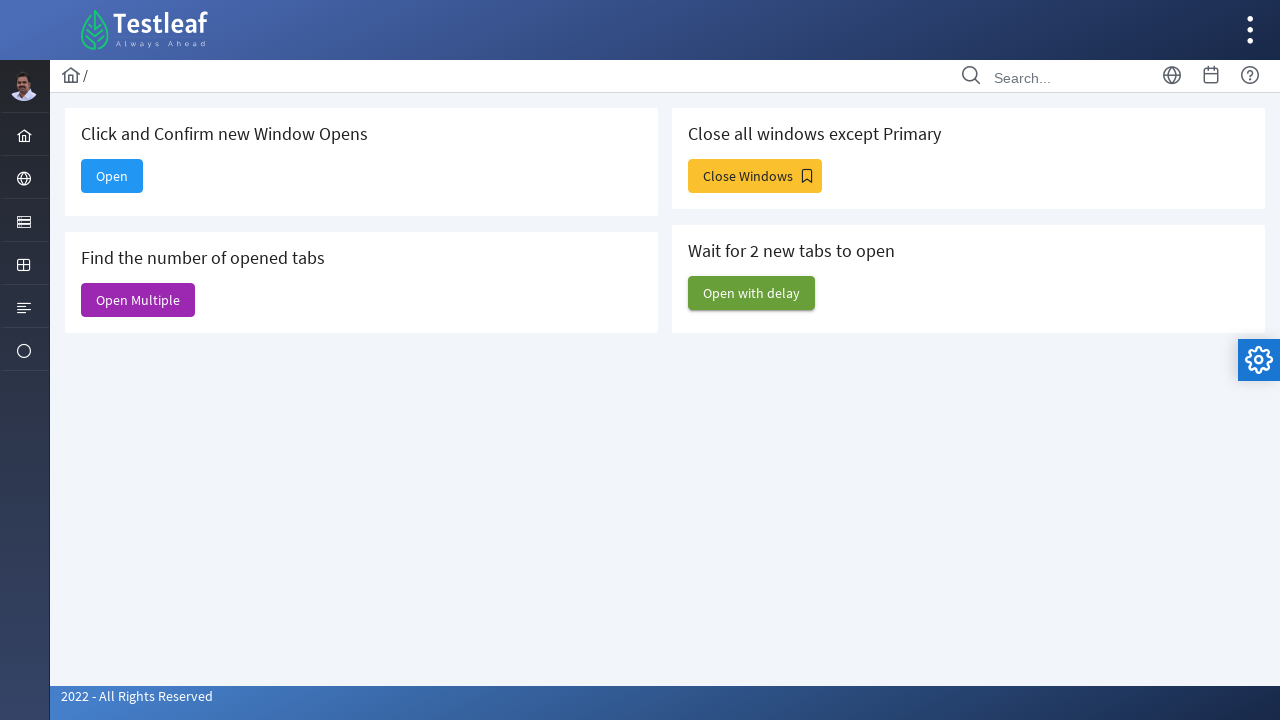

Clicked 'Close Windows' button at (755, 176) on xpath=//span[text()='Close Windows']
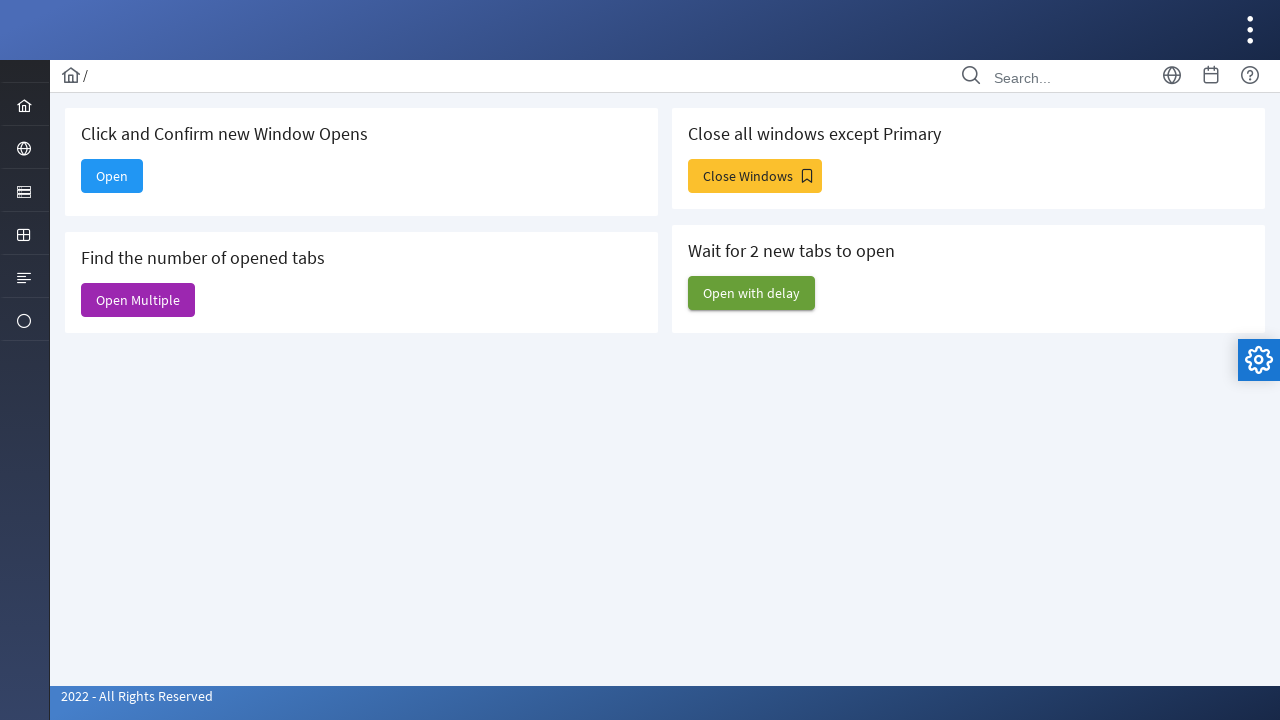

Waited 1 second for windows to be processed
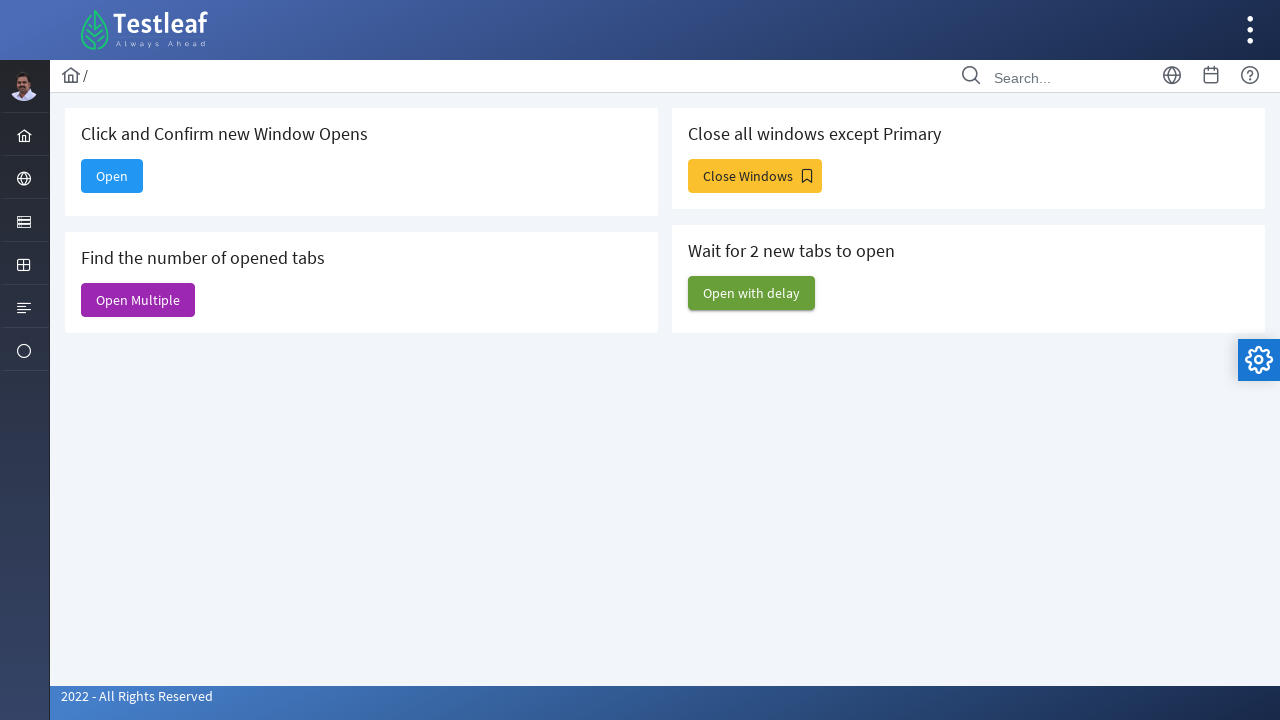

Closed a window (not the primary window)
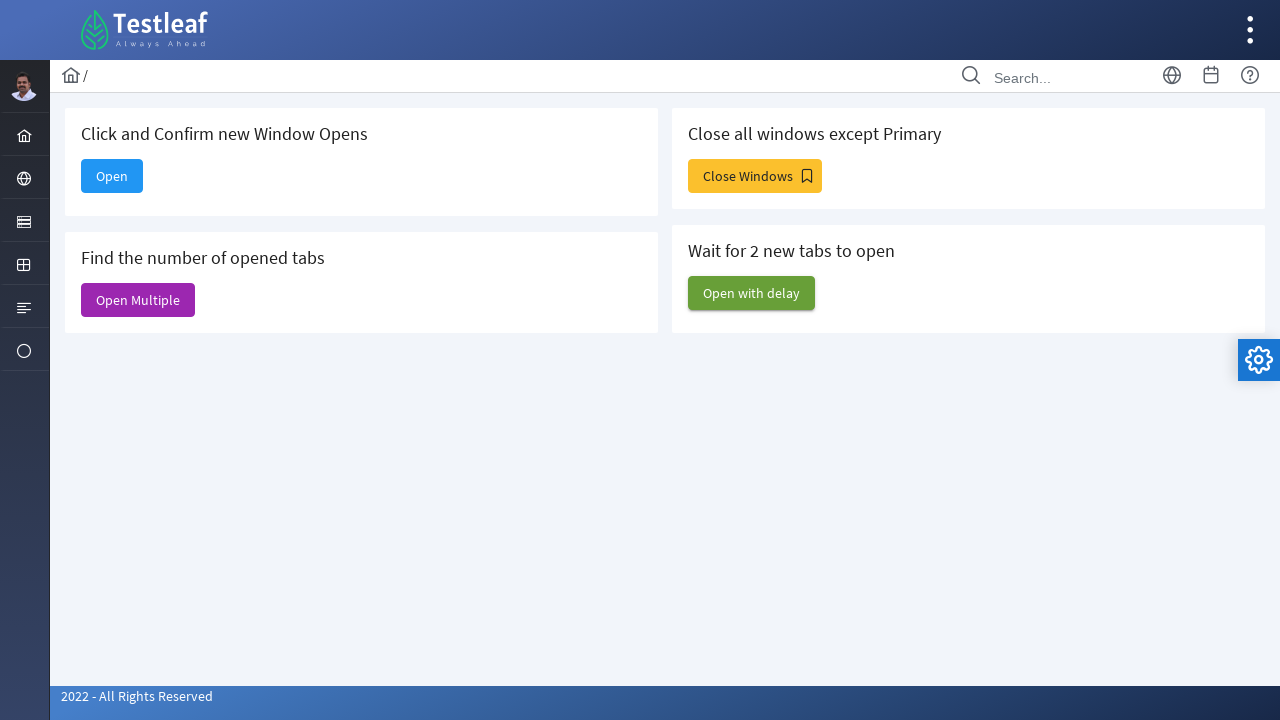

Closed a window (not the primary window)
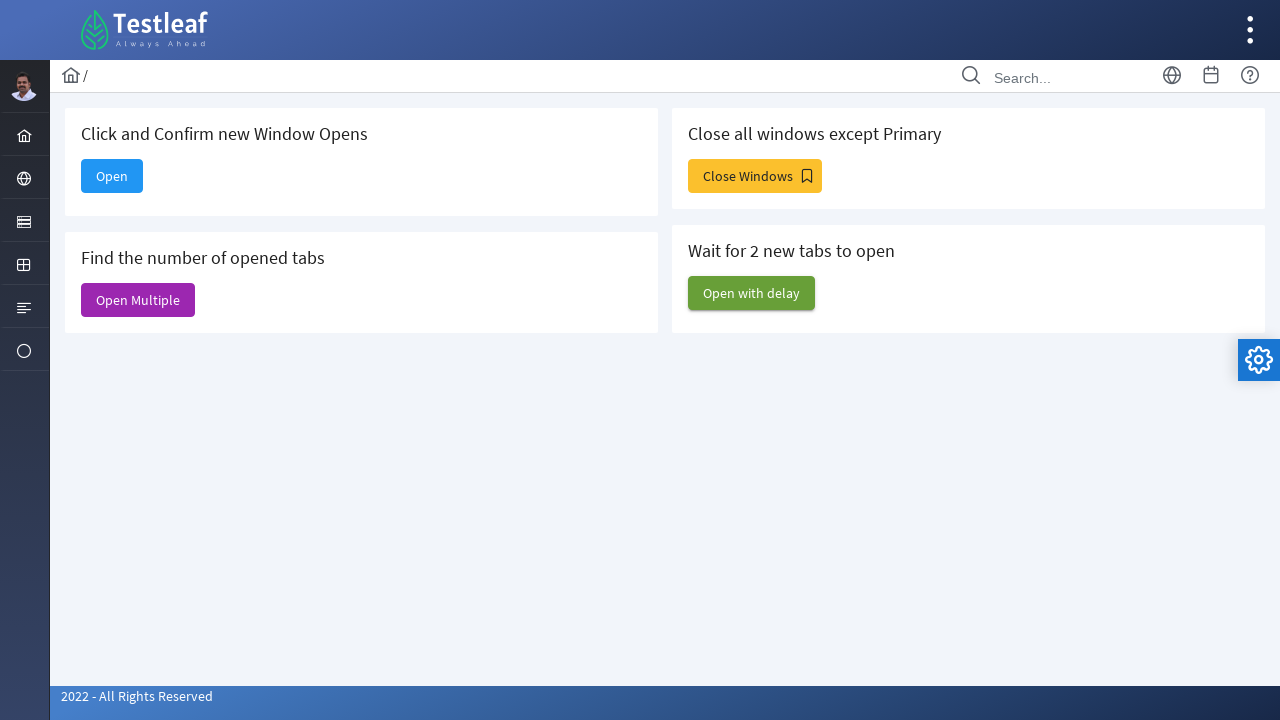

Closed a window (not the primary window)
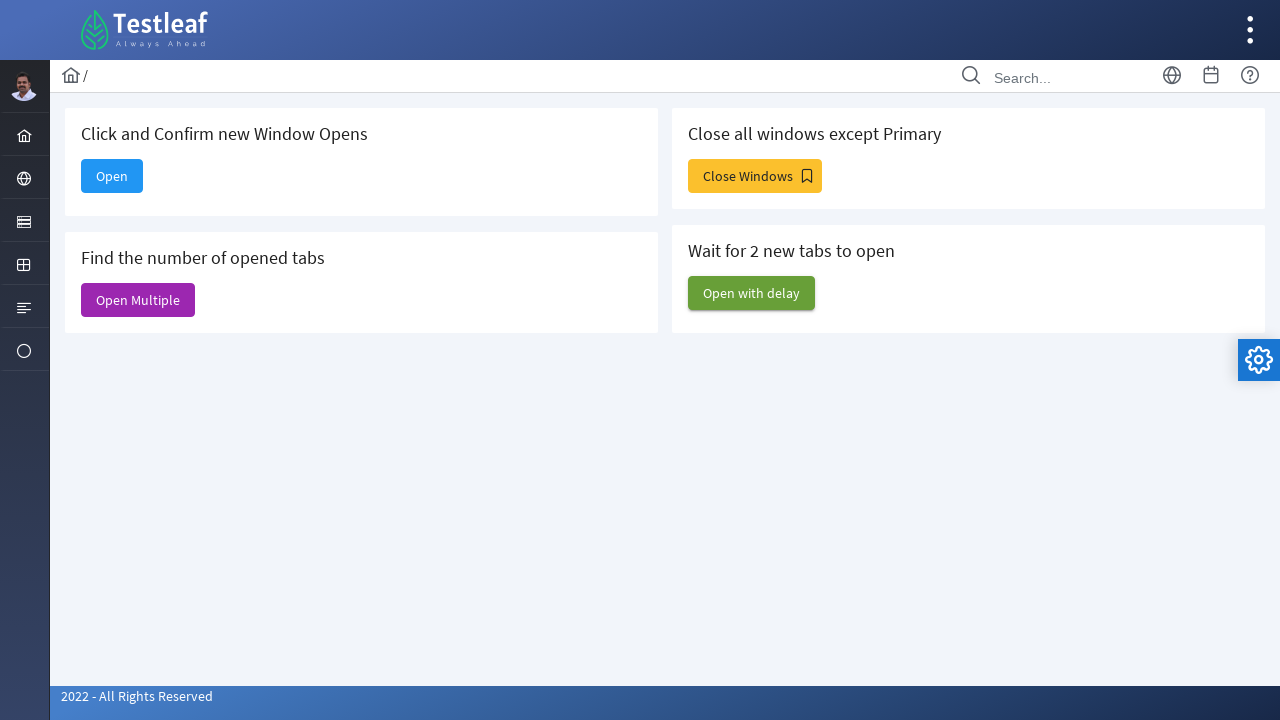

Clicked 'Open with delay' button at (752, 293) on xpath=//span[text()='Open with delay']
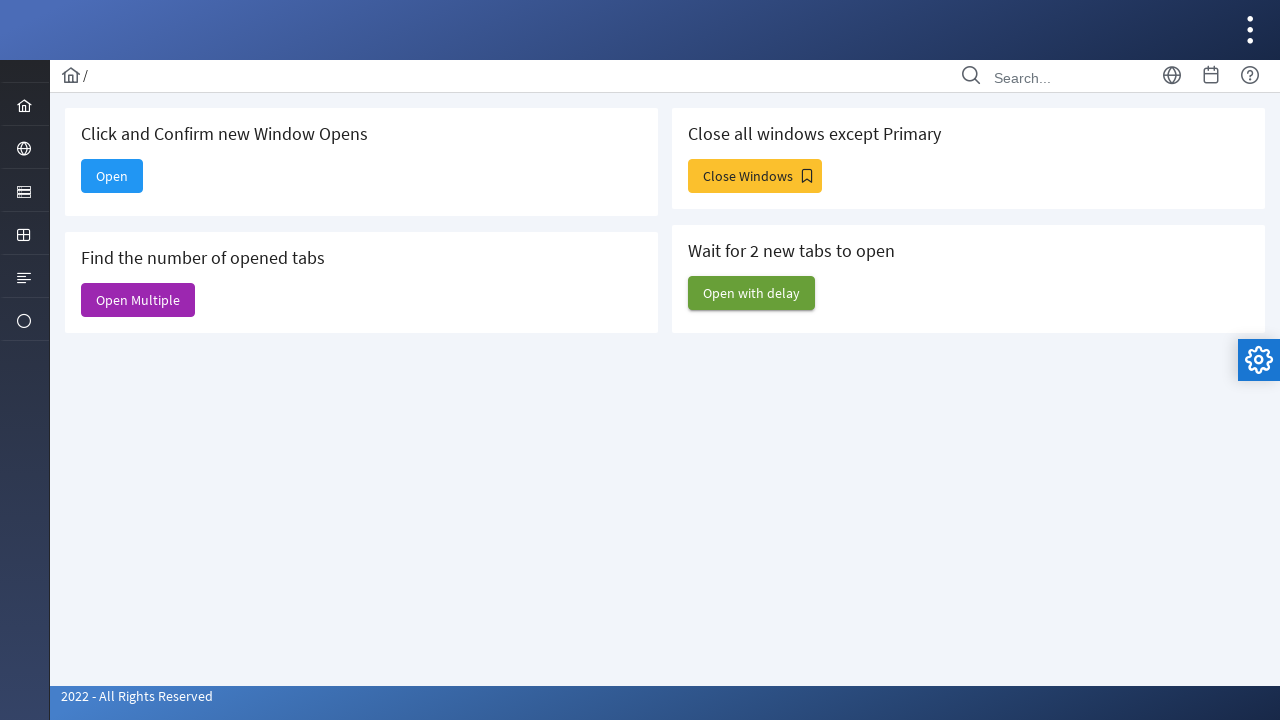

Waited 3 seconds for delayed windows to open
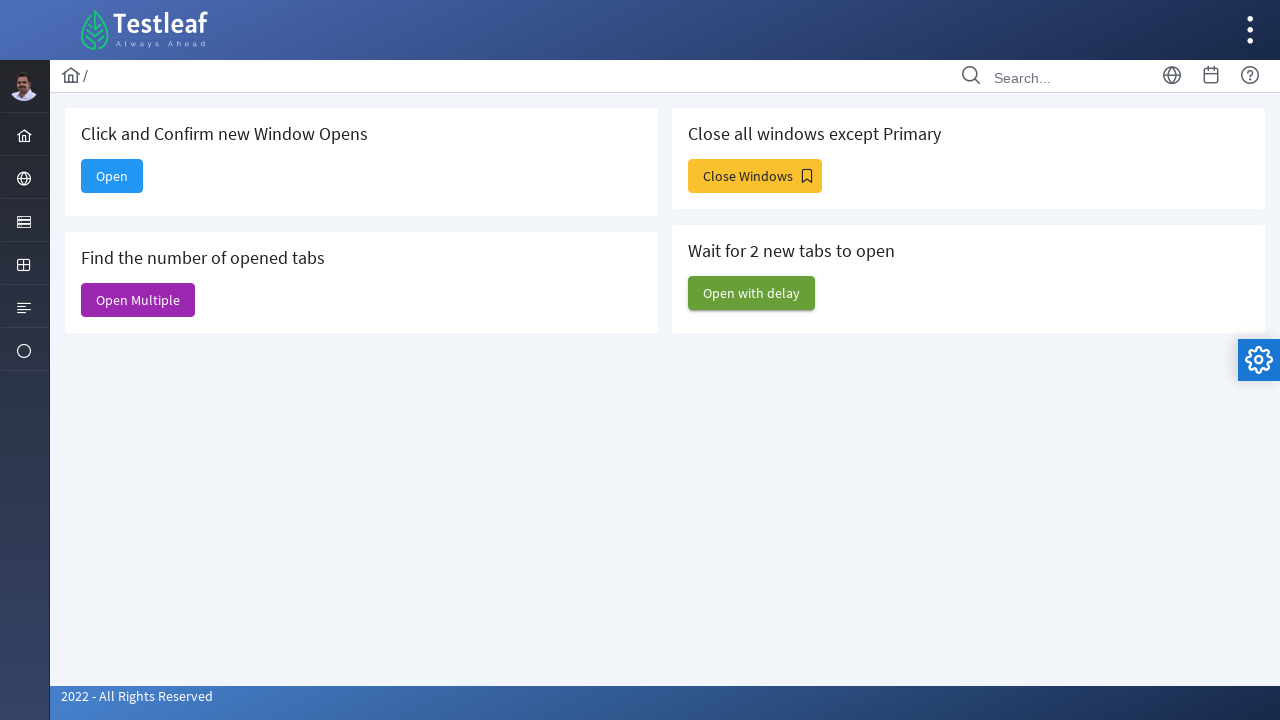

Closed a delayed opened window
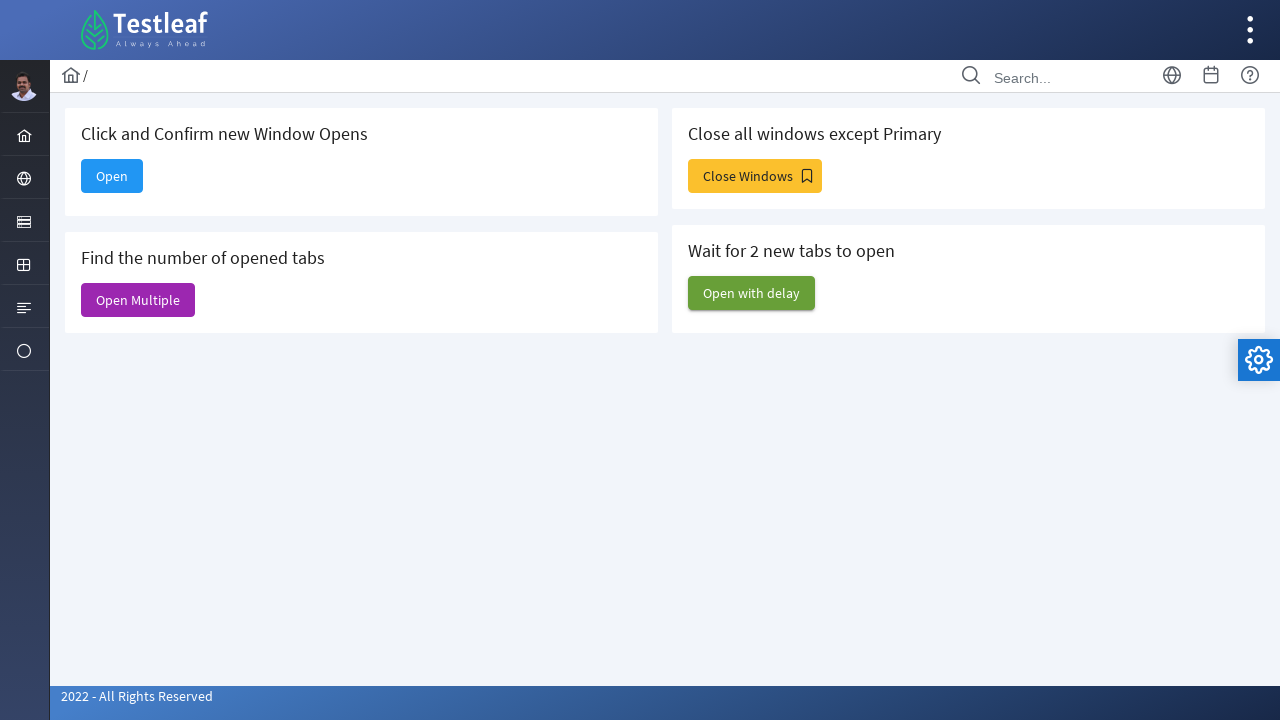

Closed a delayed opened window
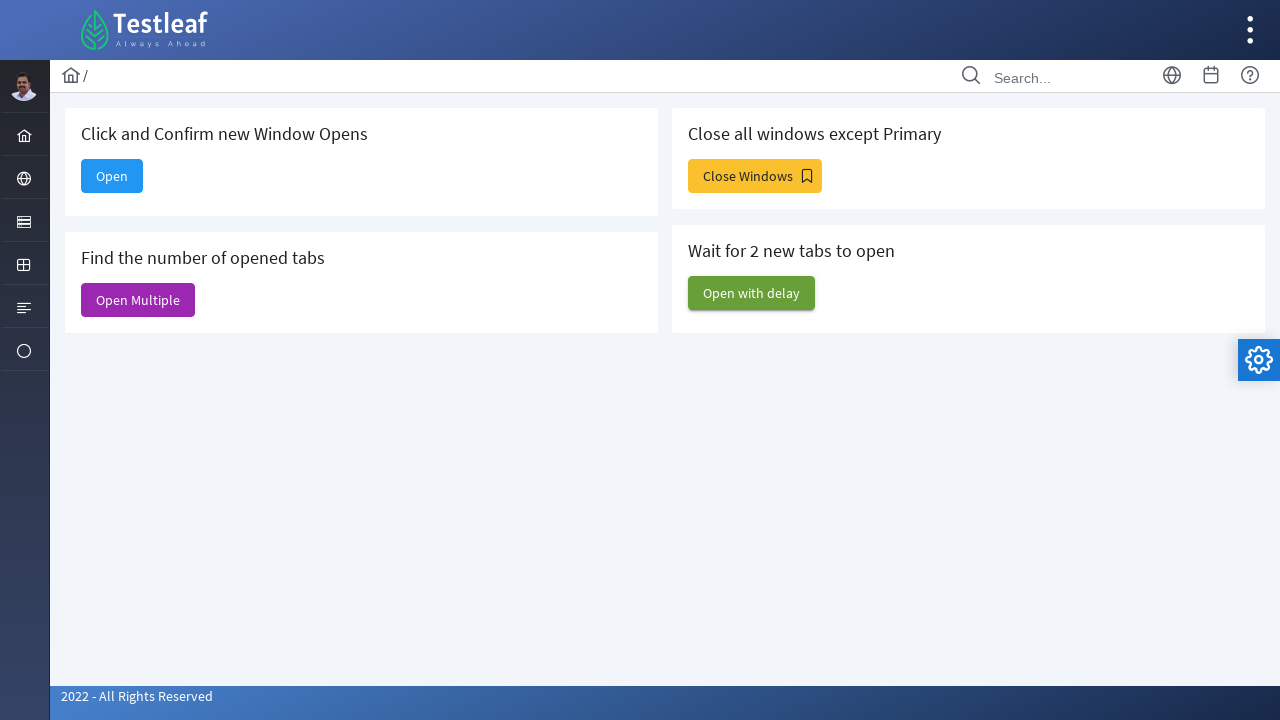

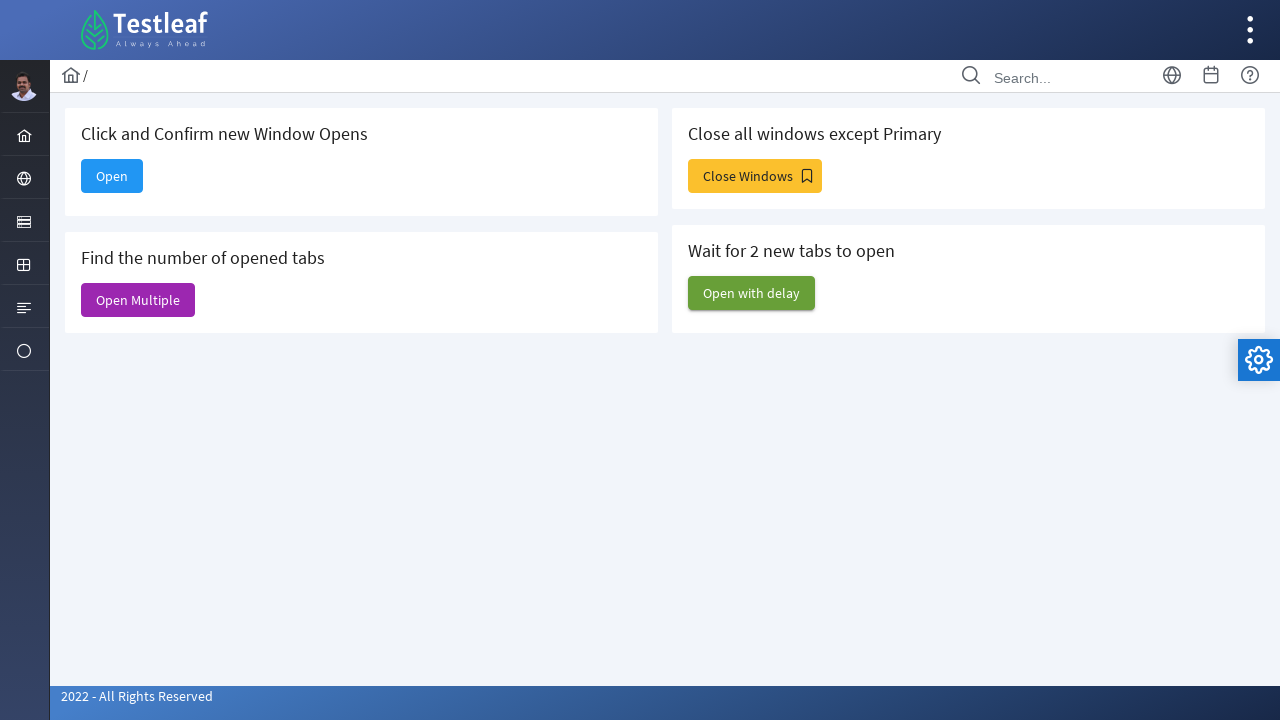